Tests window handling functionality by clicking a link that opens a new window, verifying content in both windows, and switching between them to confirm proper navigation.

Starting URL: https://the-internet.herokuapp.com/windows

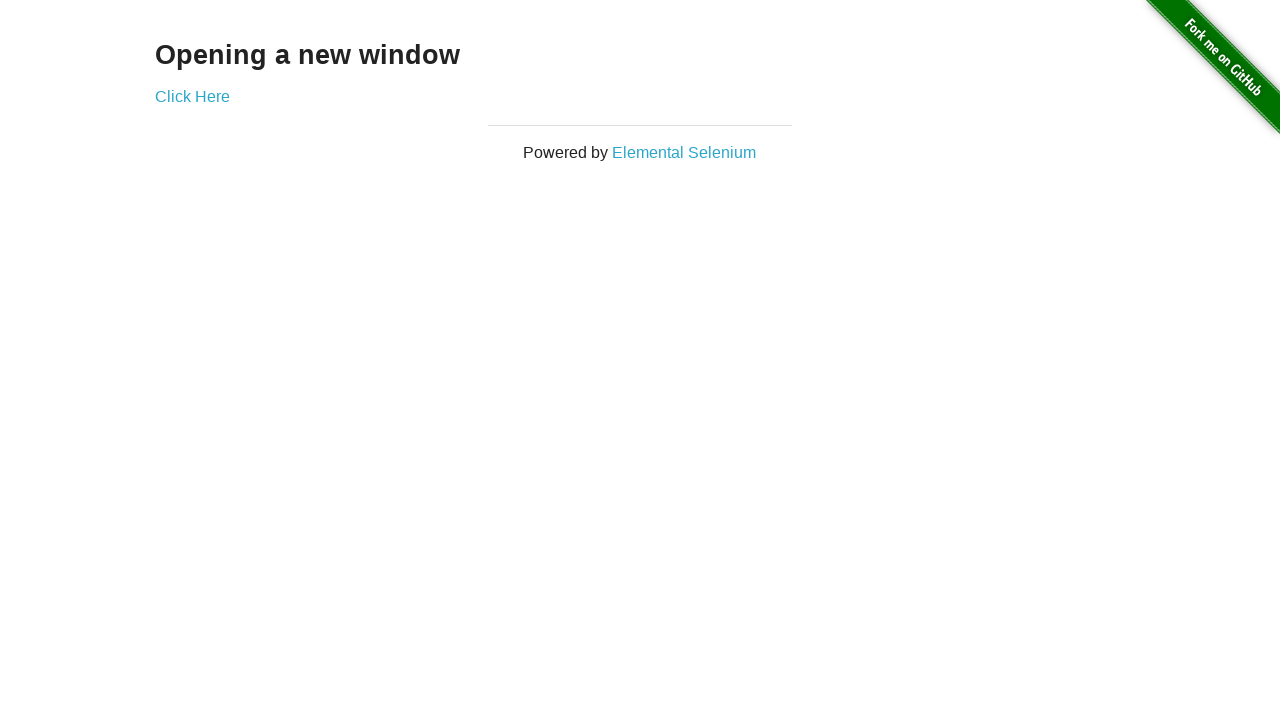

Located heading element on initial page
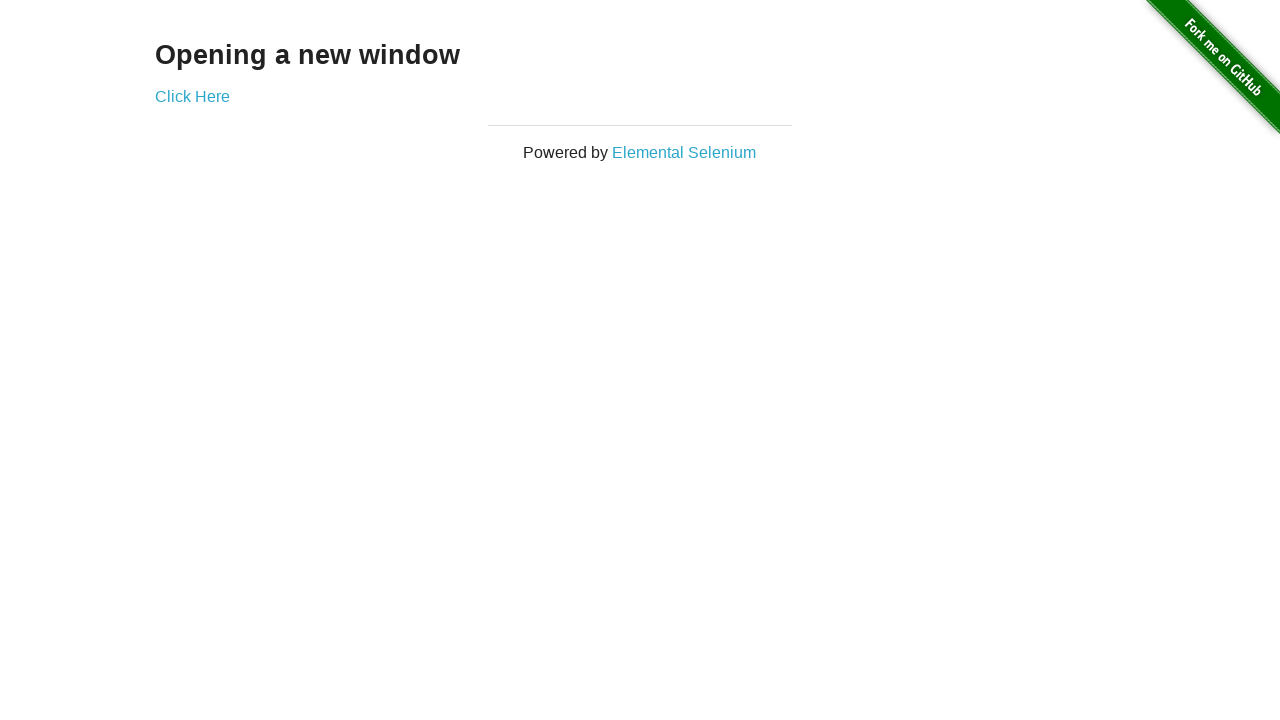

Verified heading text is 'Opening a new window'
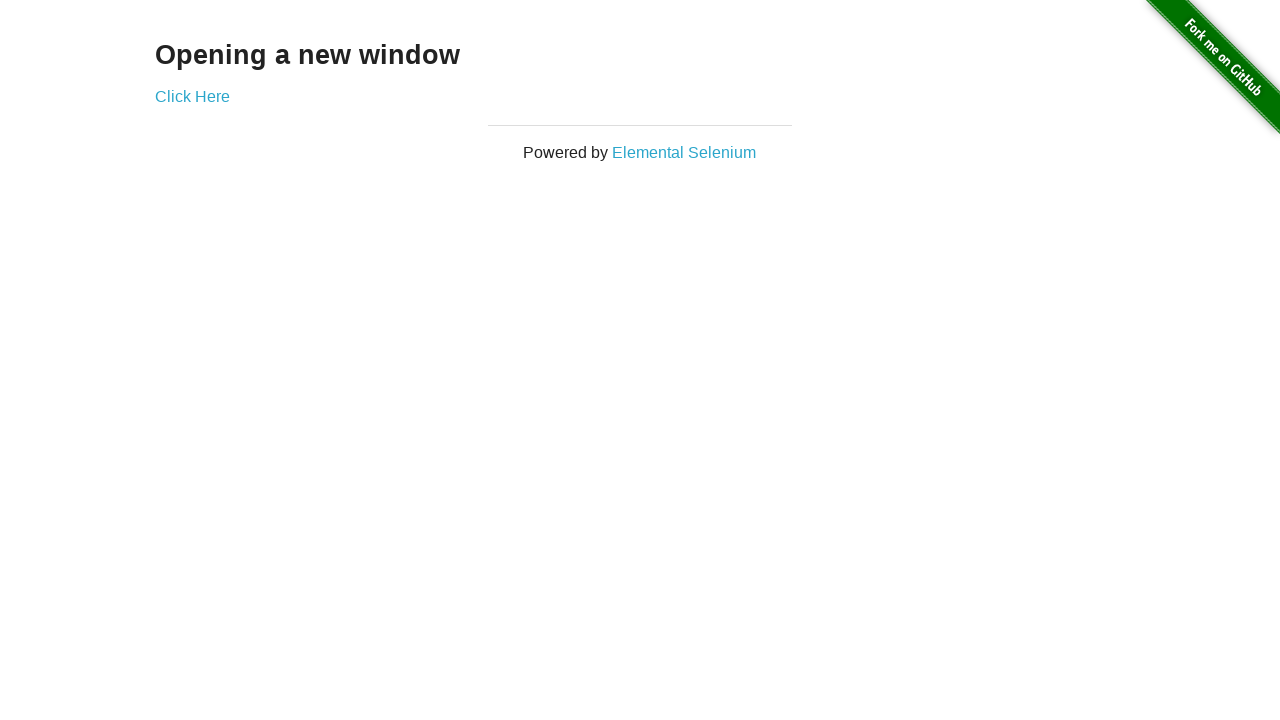

Verified initial page title is 'The Internet'
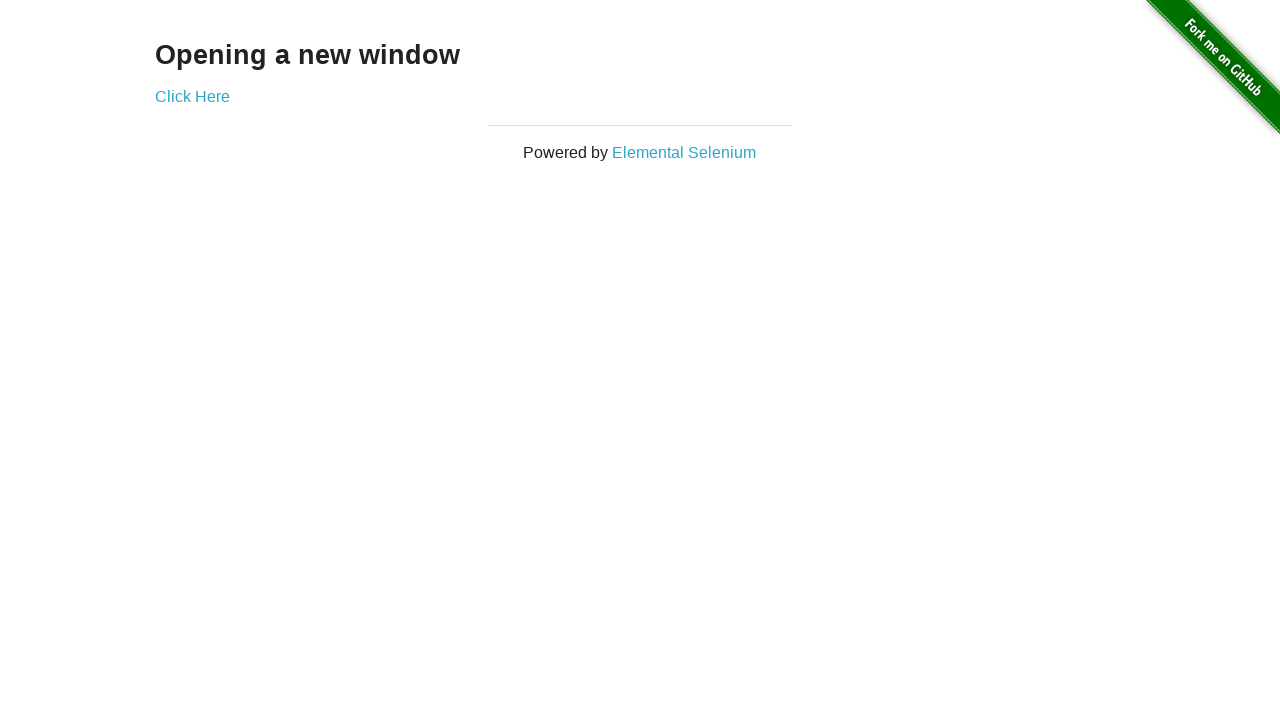

Clicked 'Click Here' link which opened a new window at (192, 96) on text=Click Here
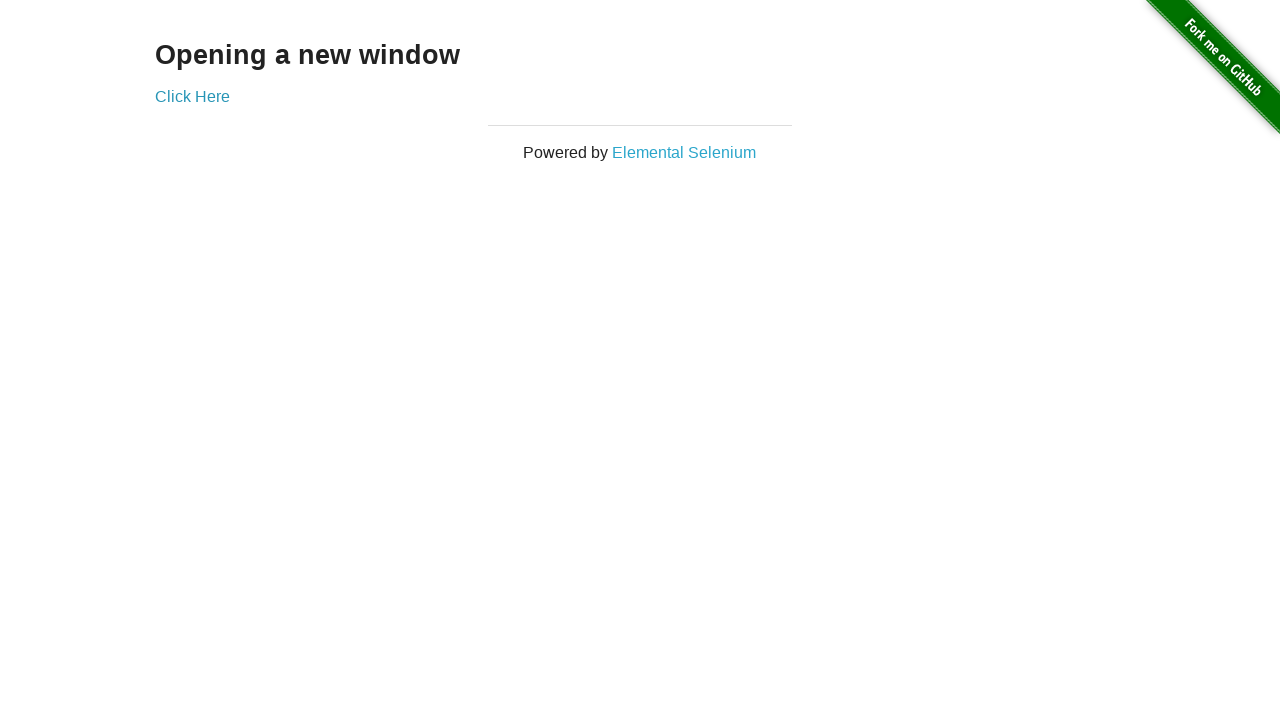

Obtained reference to newly opened window
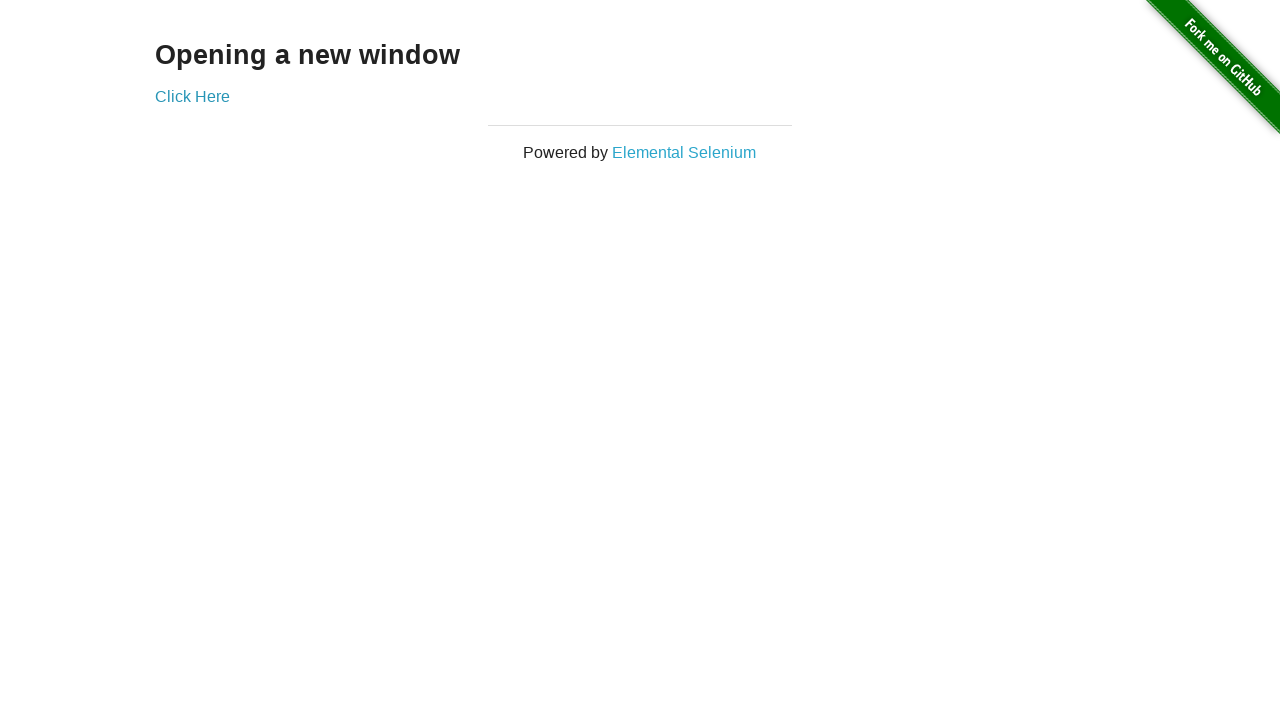

Waited for new window to fully load
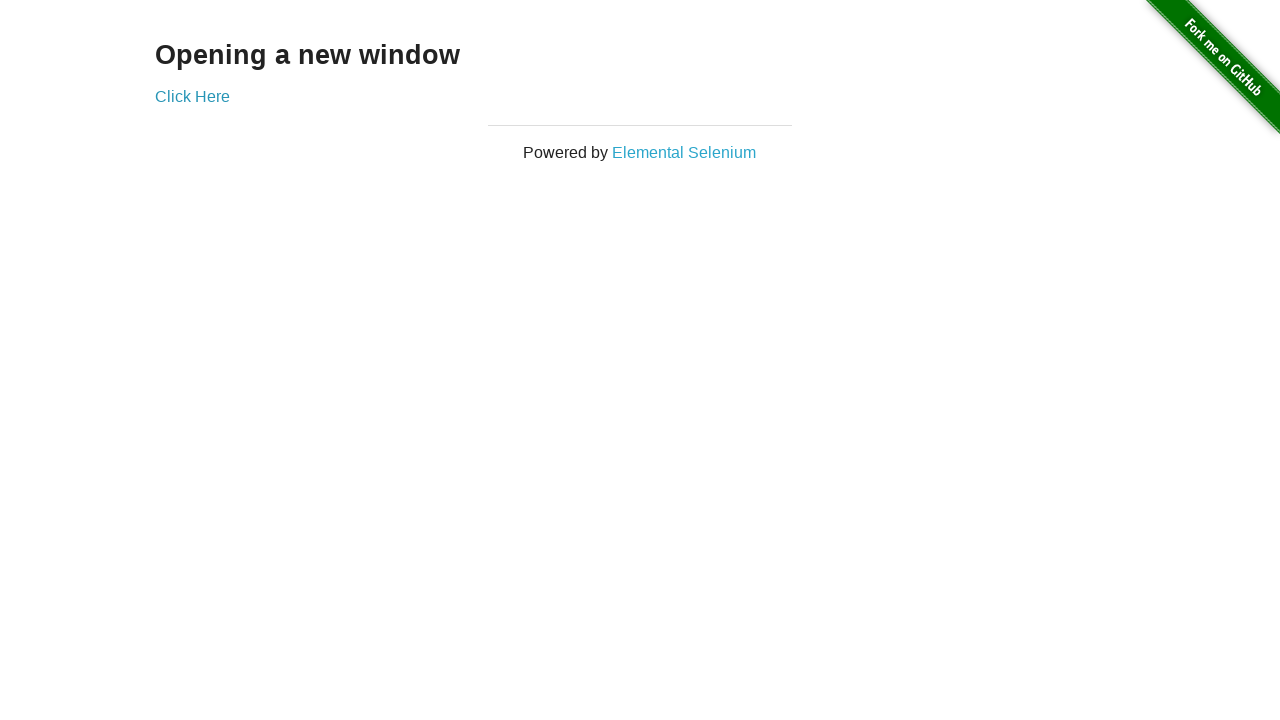

Verified new window title is 'New Window'
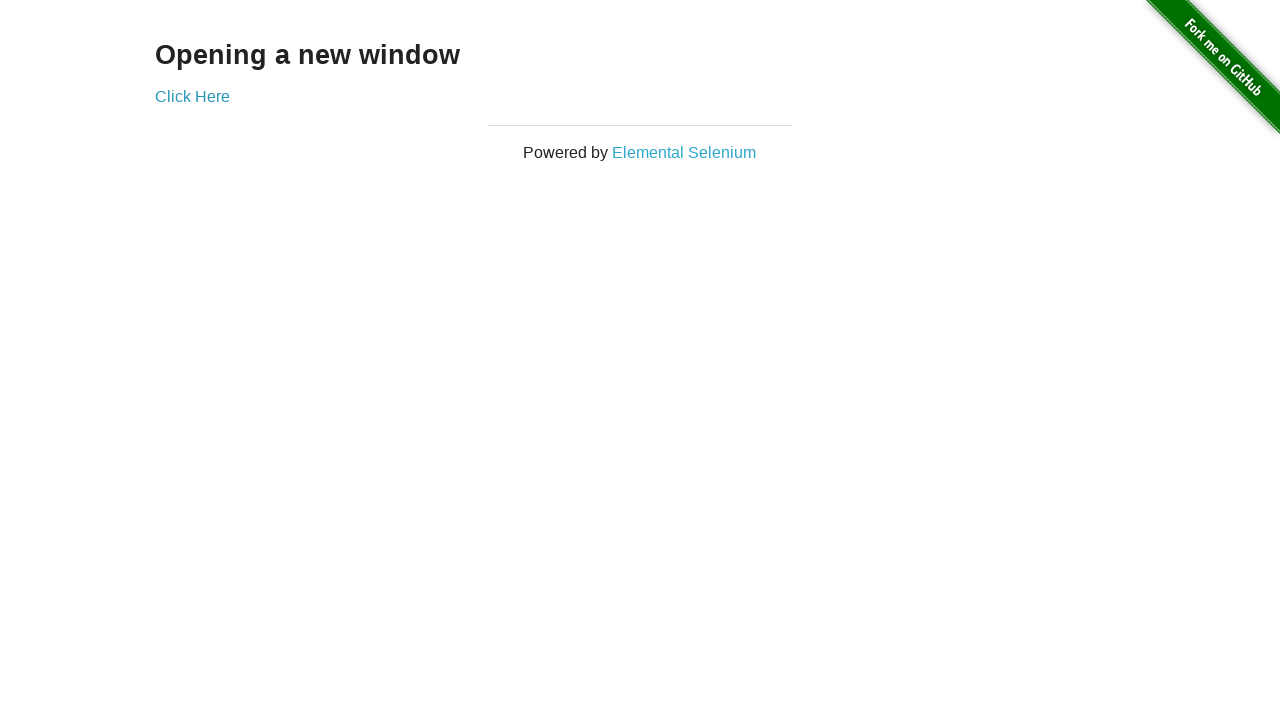

Located heading element in new window
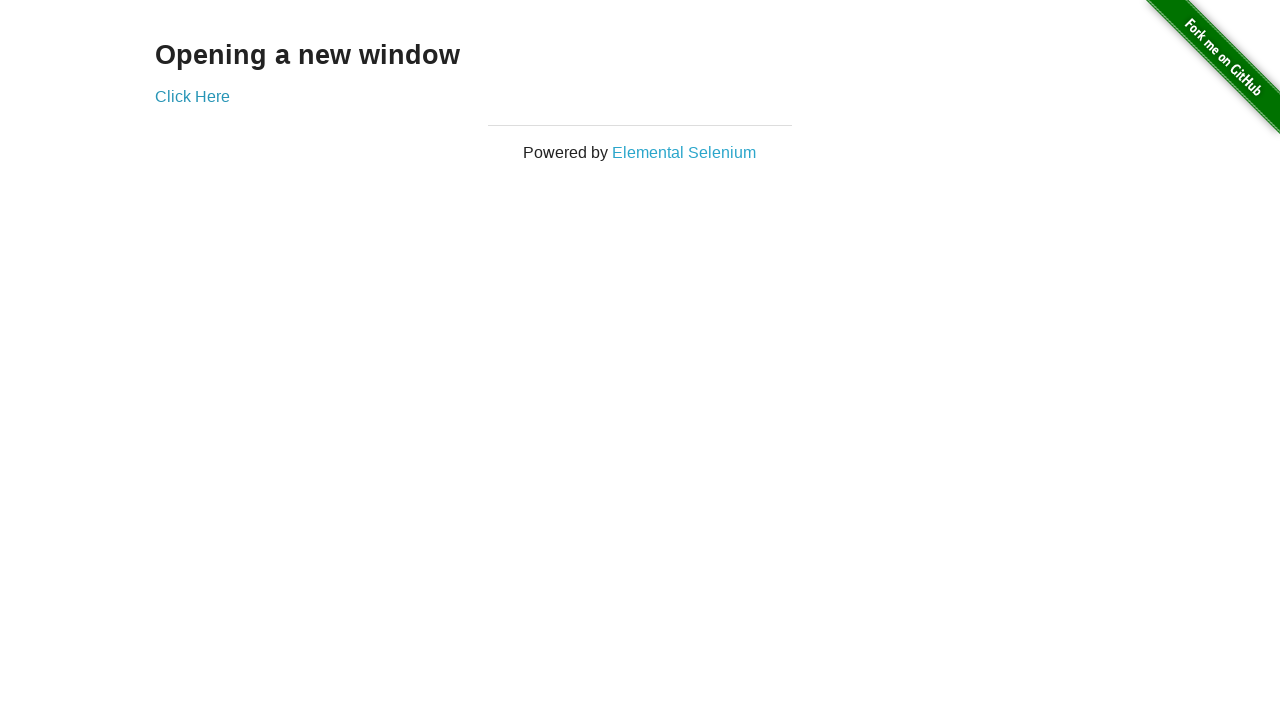

Verified heading text in new window is 'New Window'
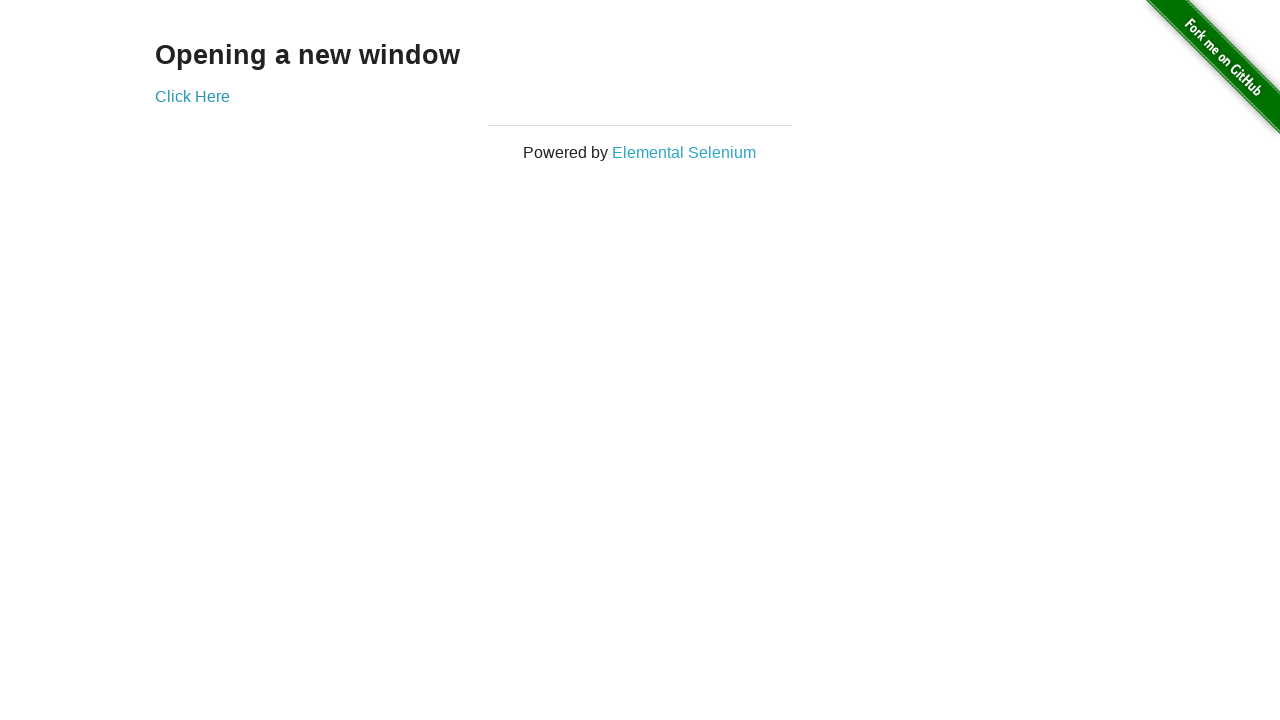

Switched back to original window
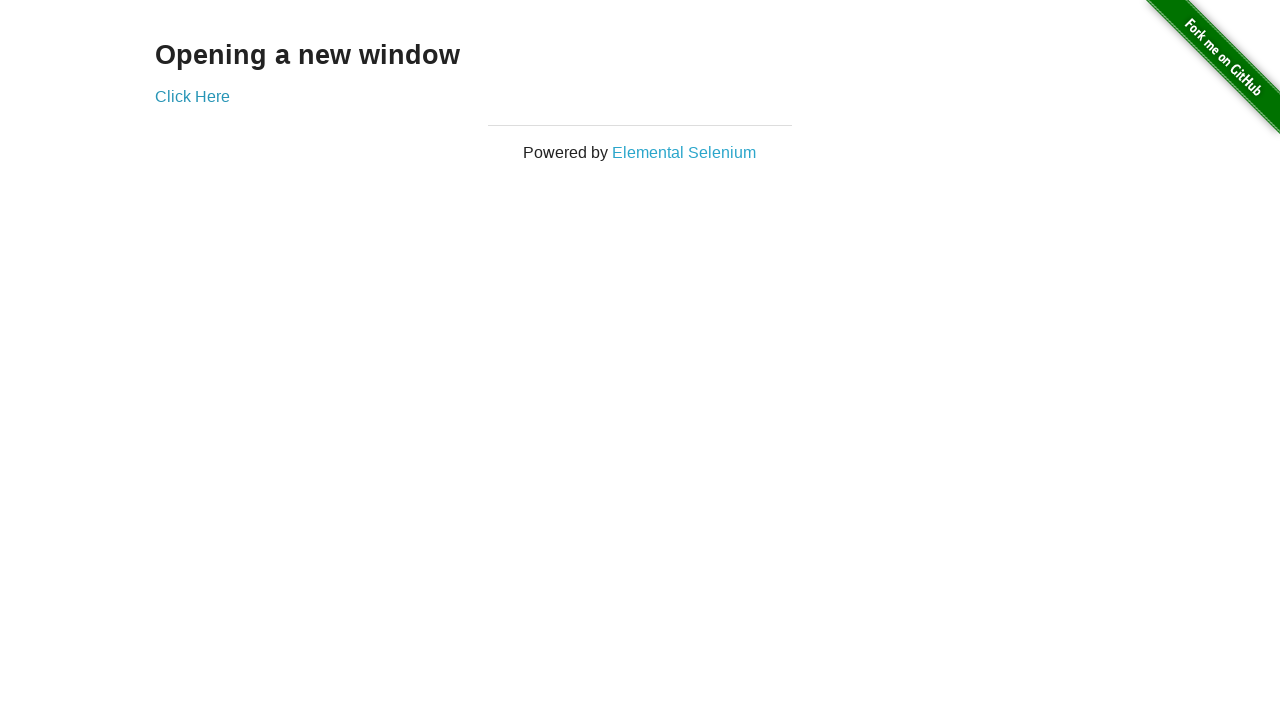

Verified original window title is still 'The Internet'
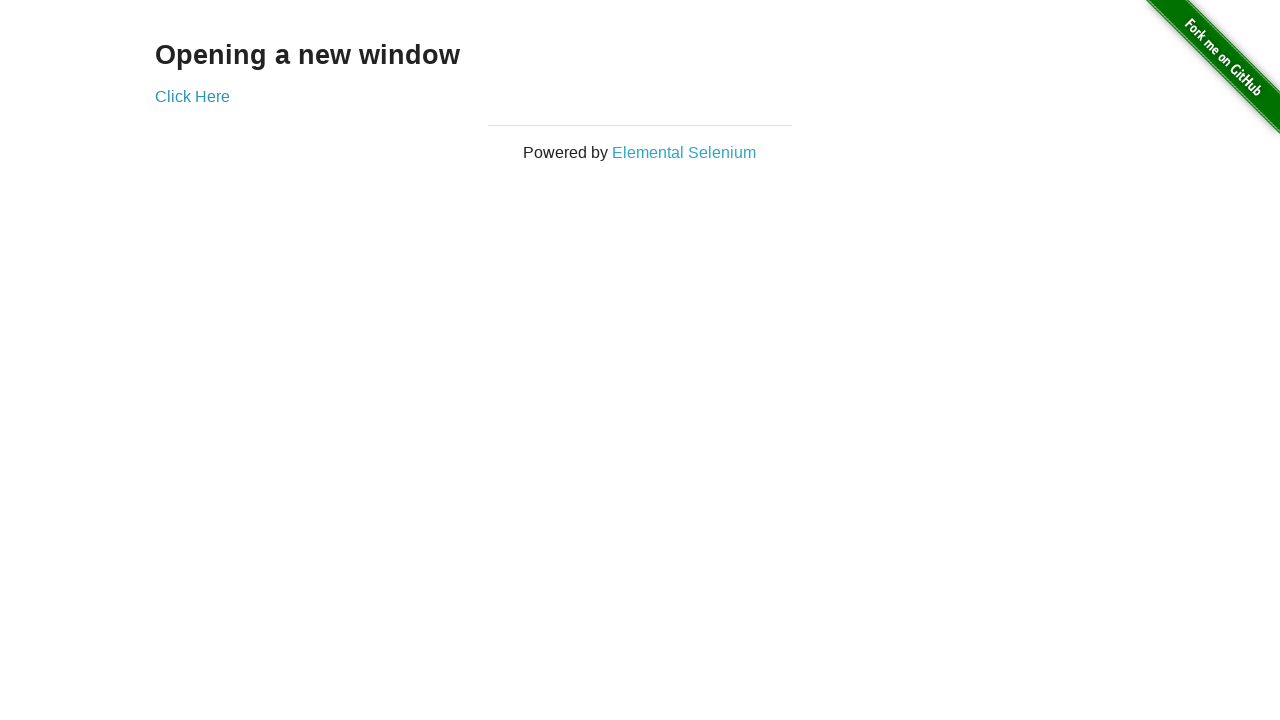

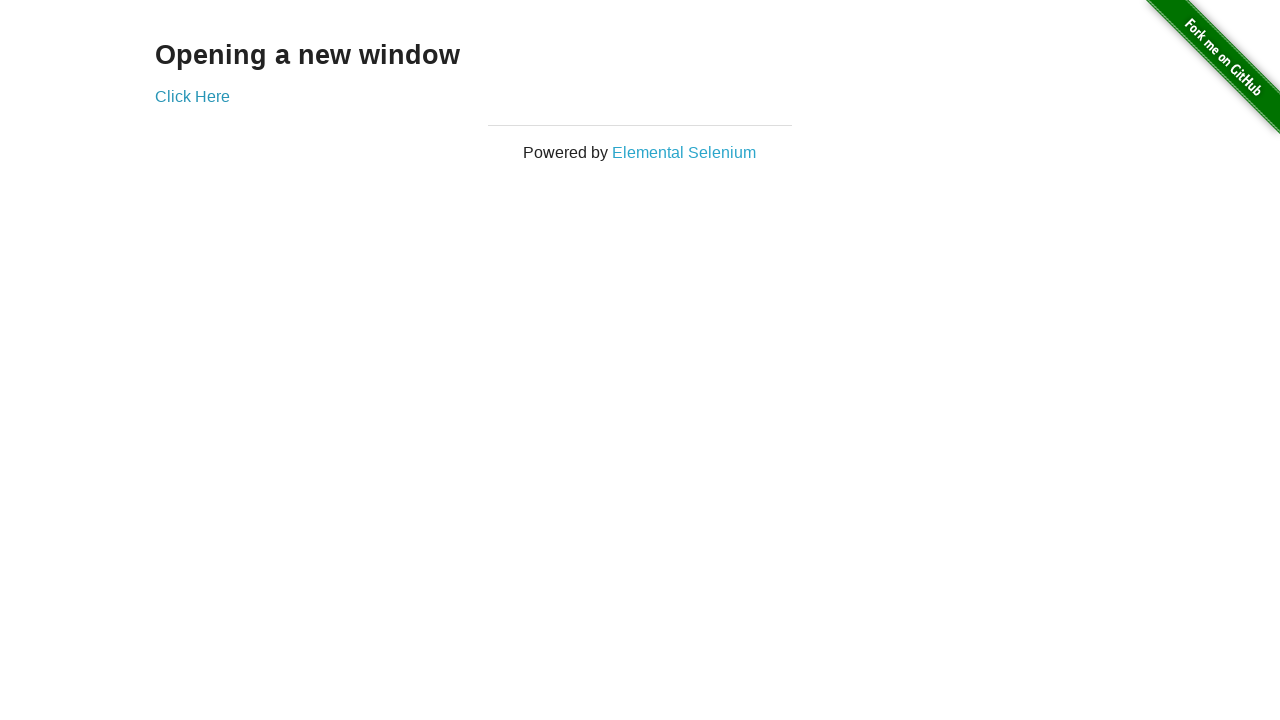